Tests dropdown/select element functionality by selecting options by index and visible text on leafground.com, then opens a new tab to w3schools.com and selects an option inside an iframe.

Starting URL: https://leafground.com/select.xhtml

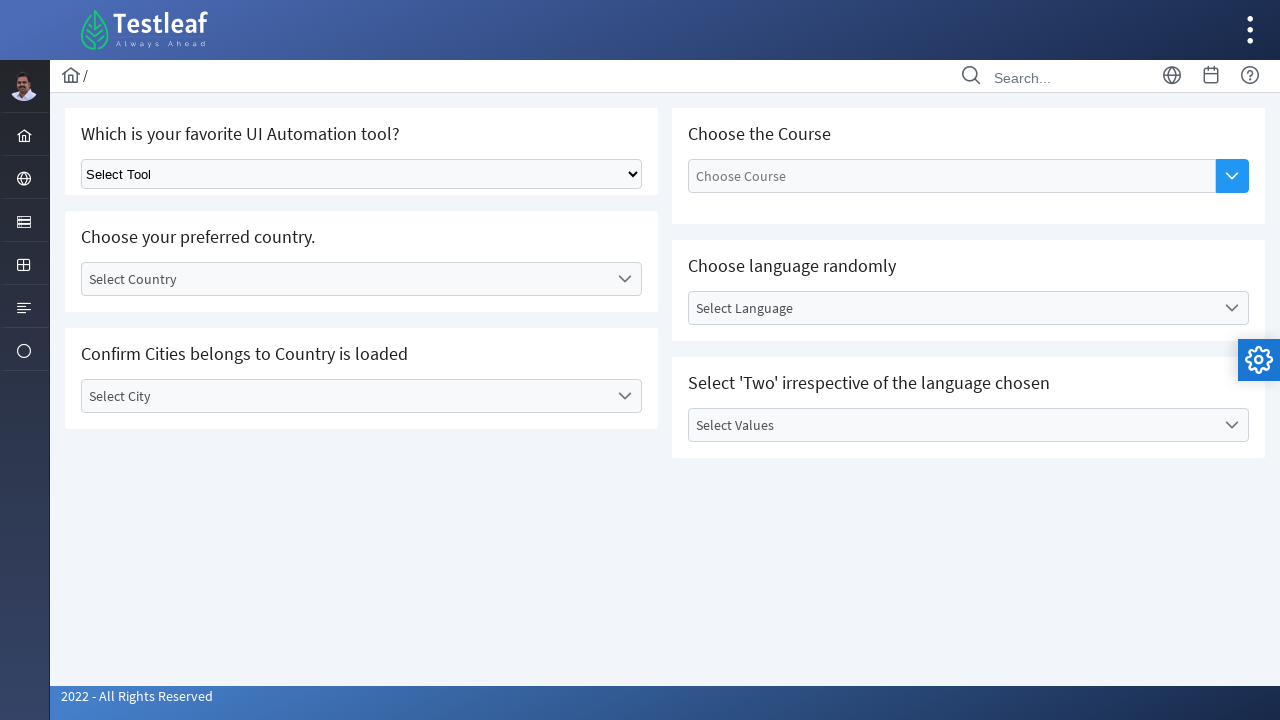

Selected dropdown option by index 1 (second option) on select.ui-selectonemenu
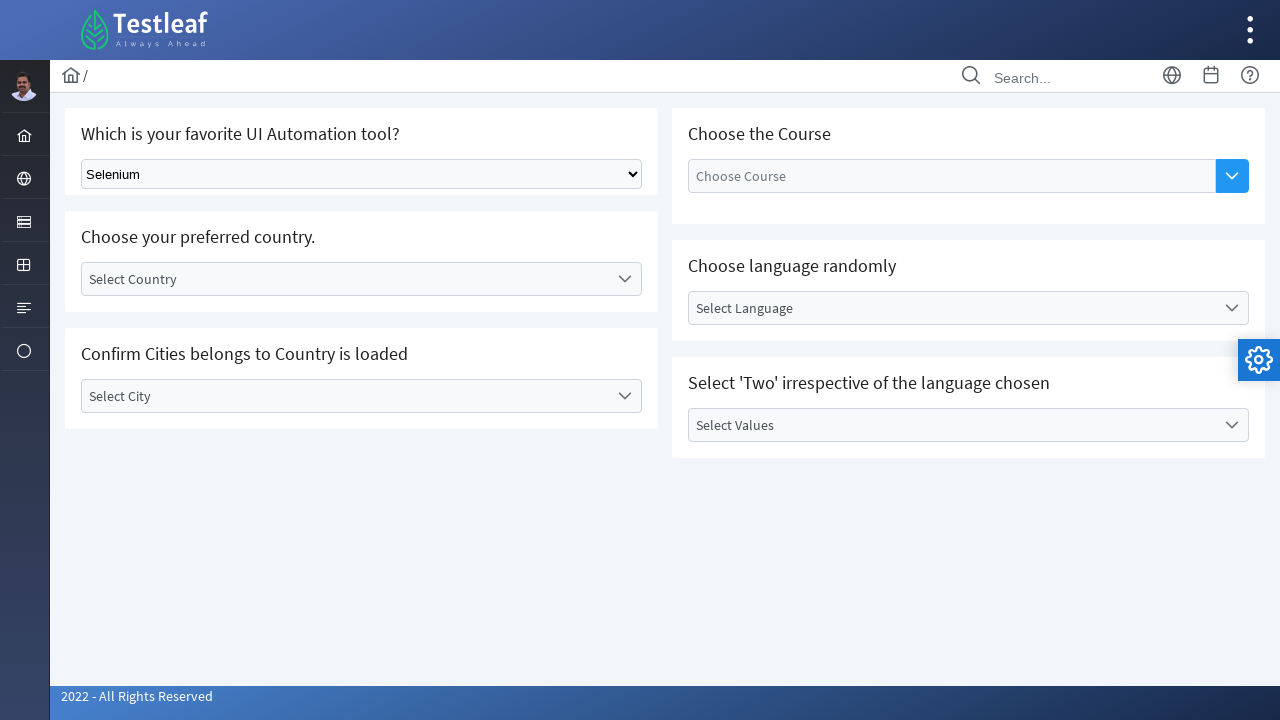

Waited 1000ms for selection to take effect
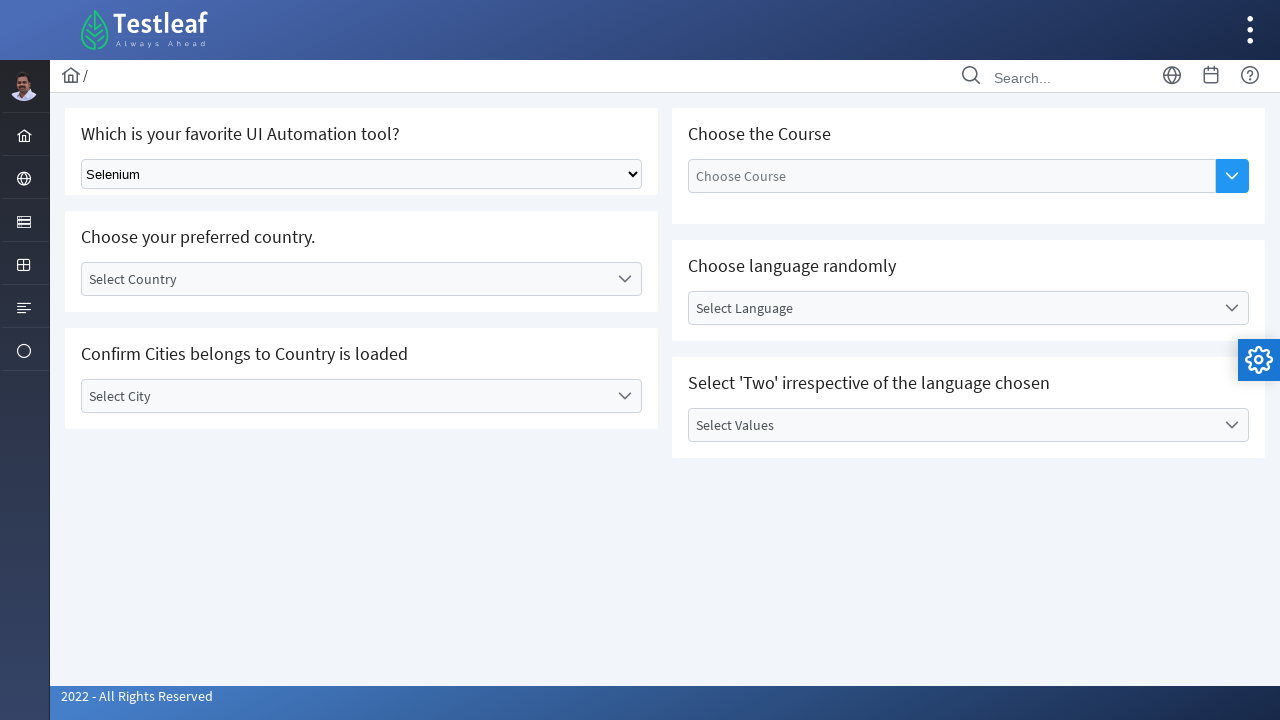

Selected dropdown option by visible text 'Cypress' on select.ui-selectonemenu
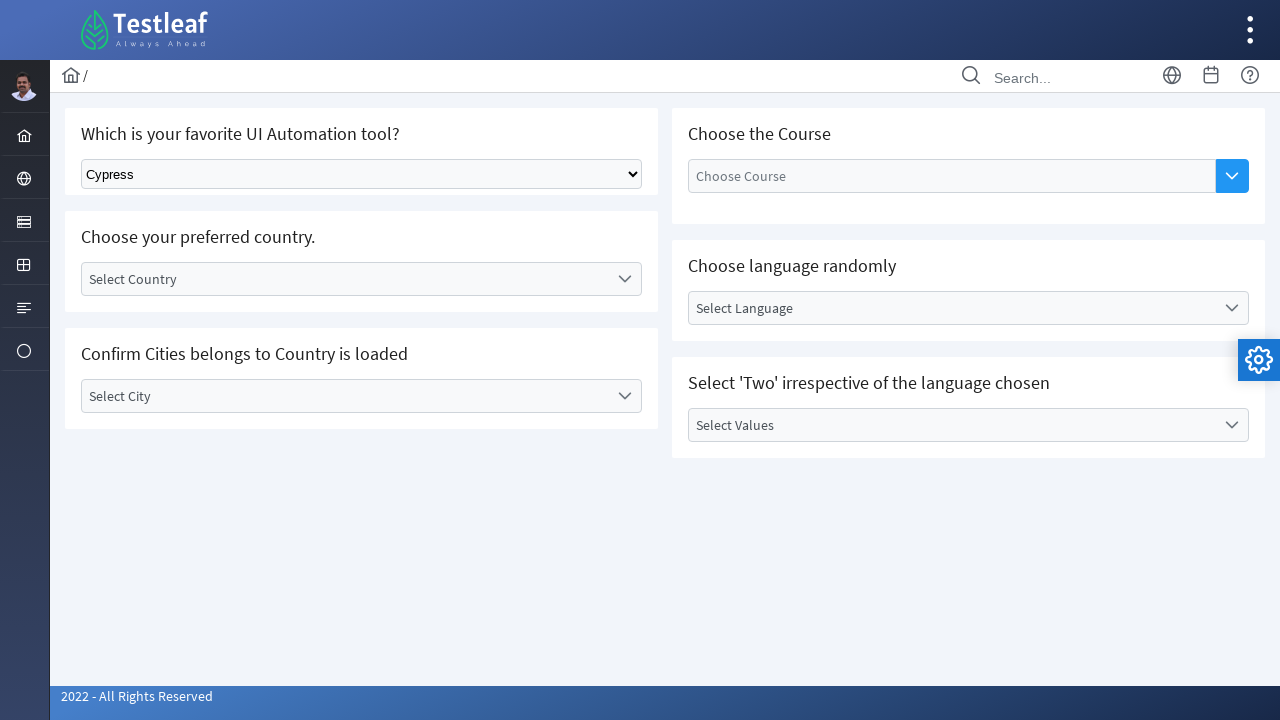

Waited 1000ms before opening new tab
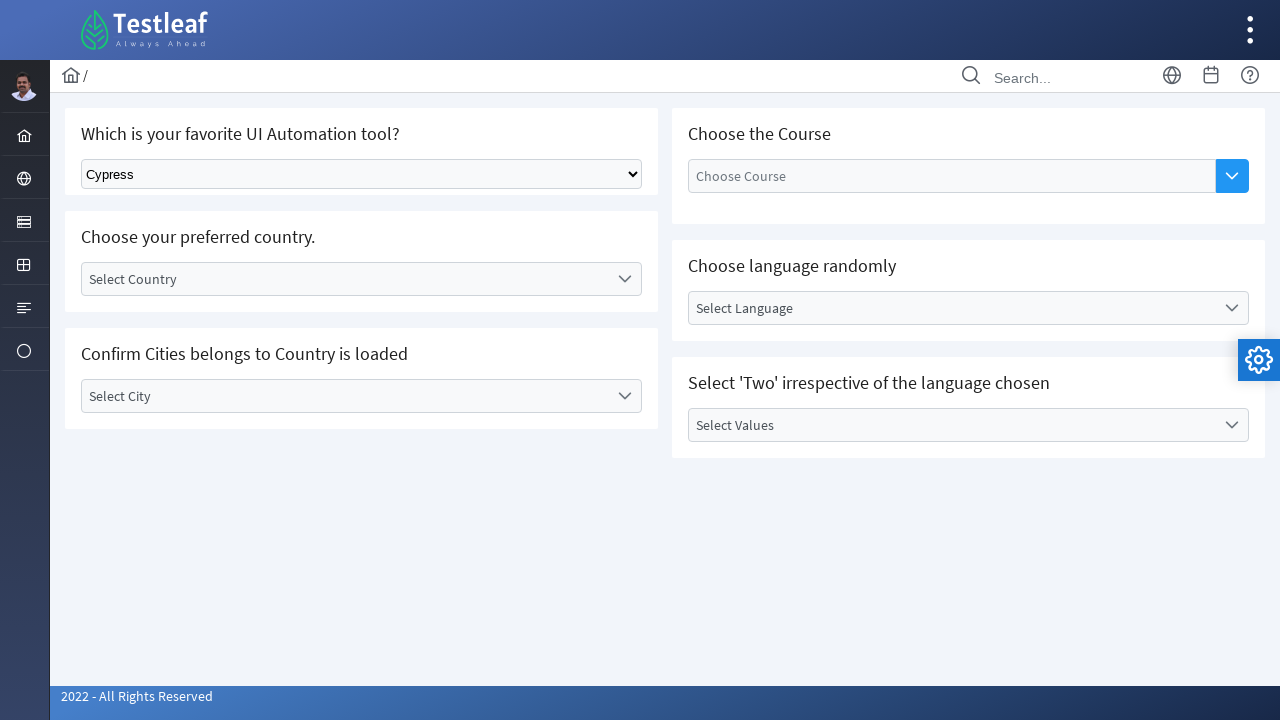

Opened new tab
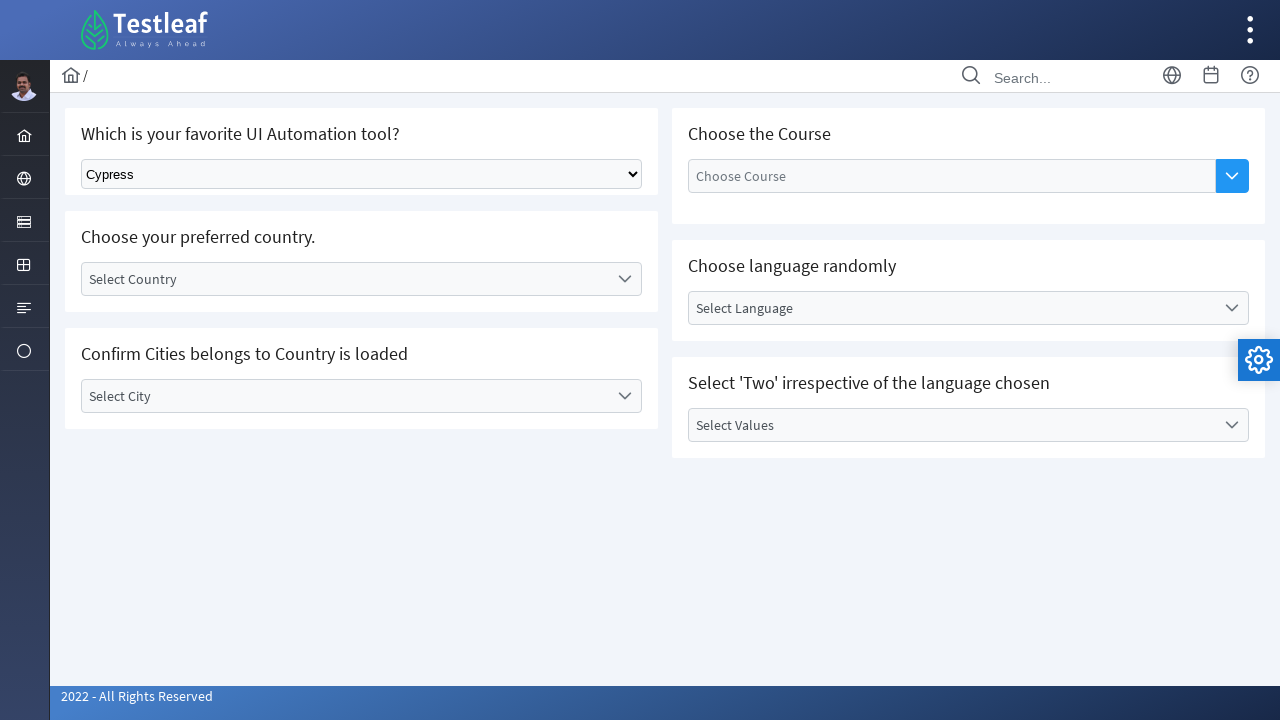

Navigated to w3schools select tryit page
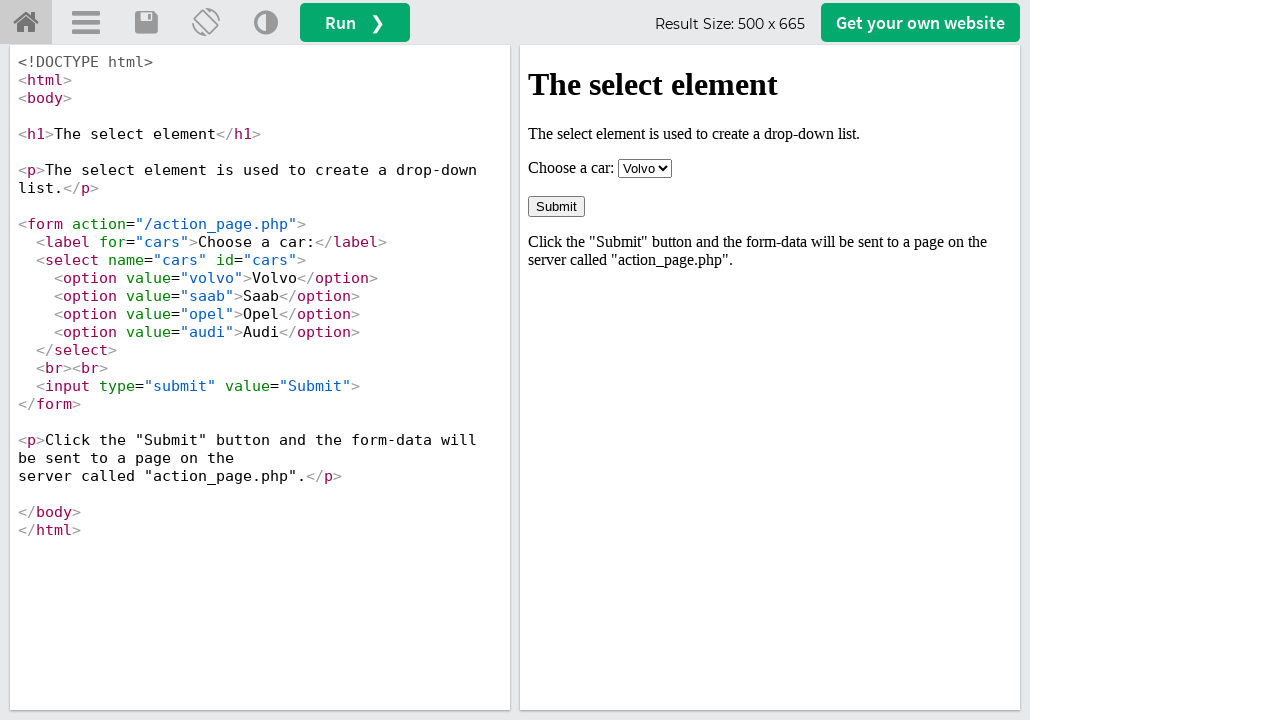

Waited 1000ms for w3schools page to load
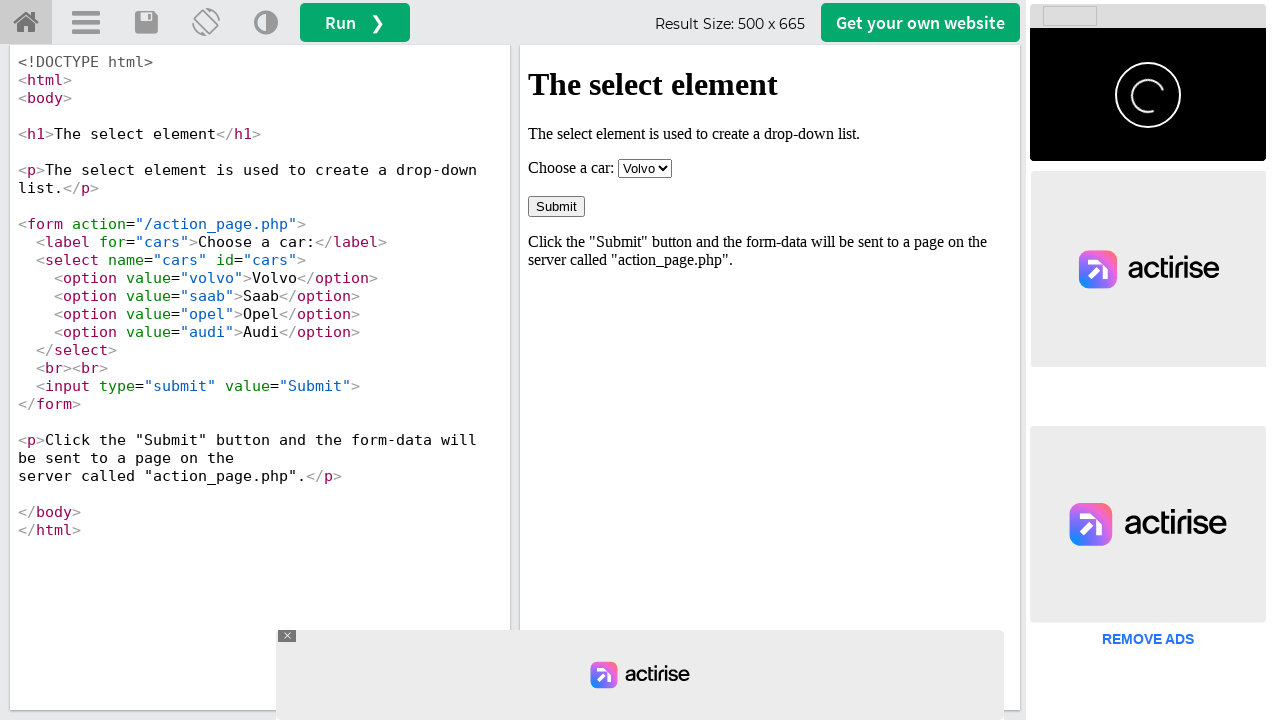

Located iframe with ID 'iframeResult'
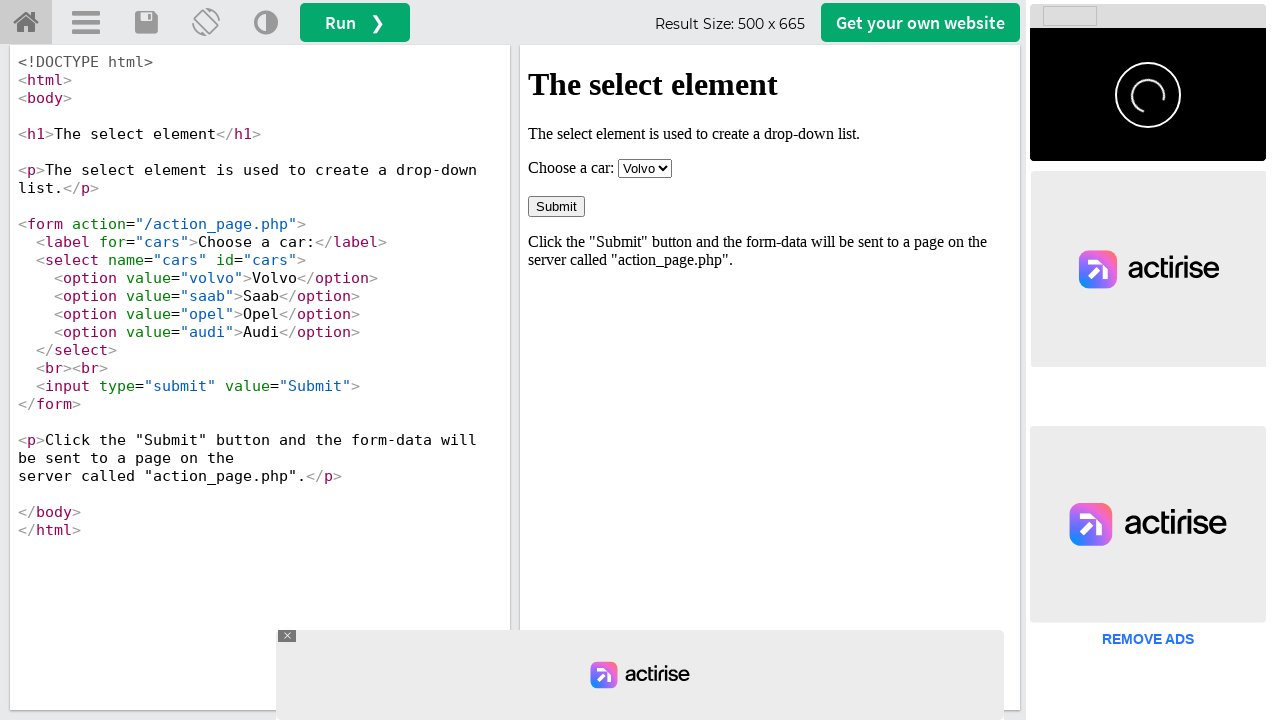

Waited 1000ms for iframe content to load
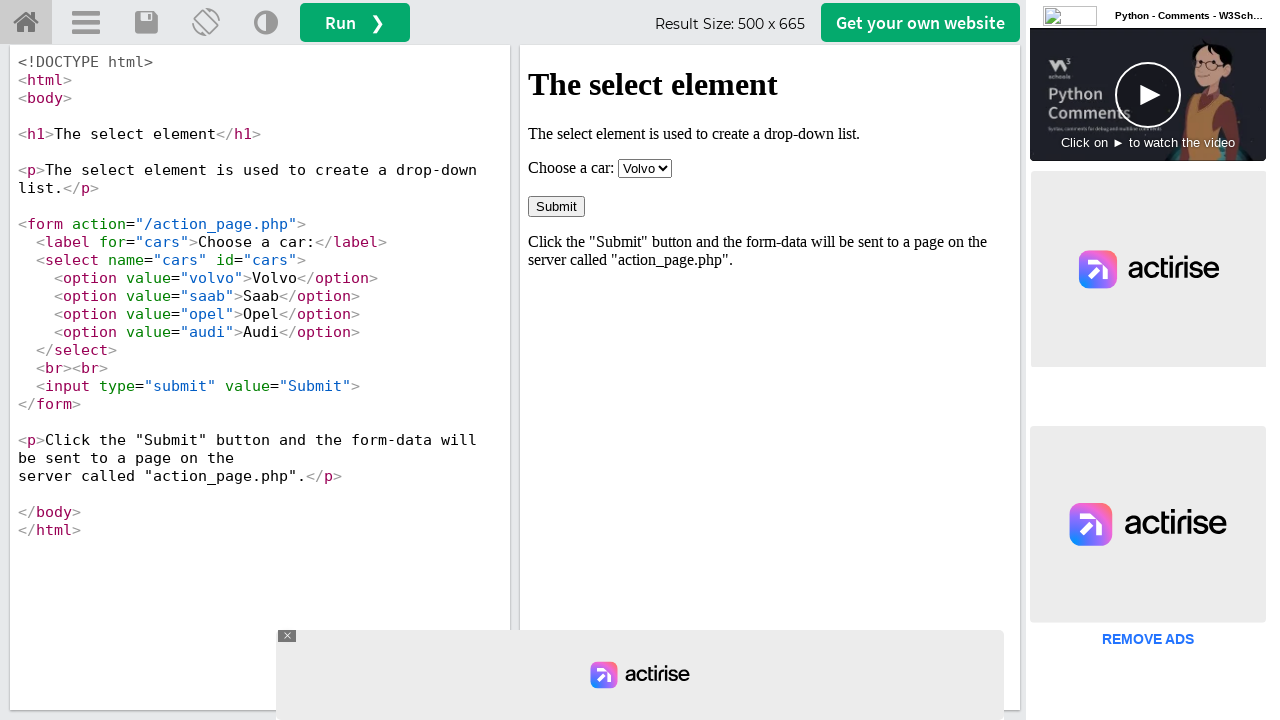

Selected 'audi' option by value in cars dropdown inside iframe on #iframeResult >> internal:control=enter-frame >> select#cars
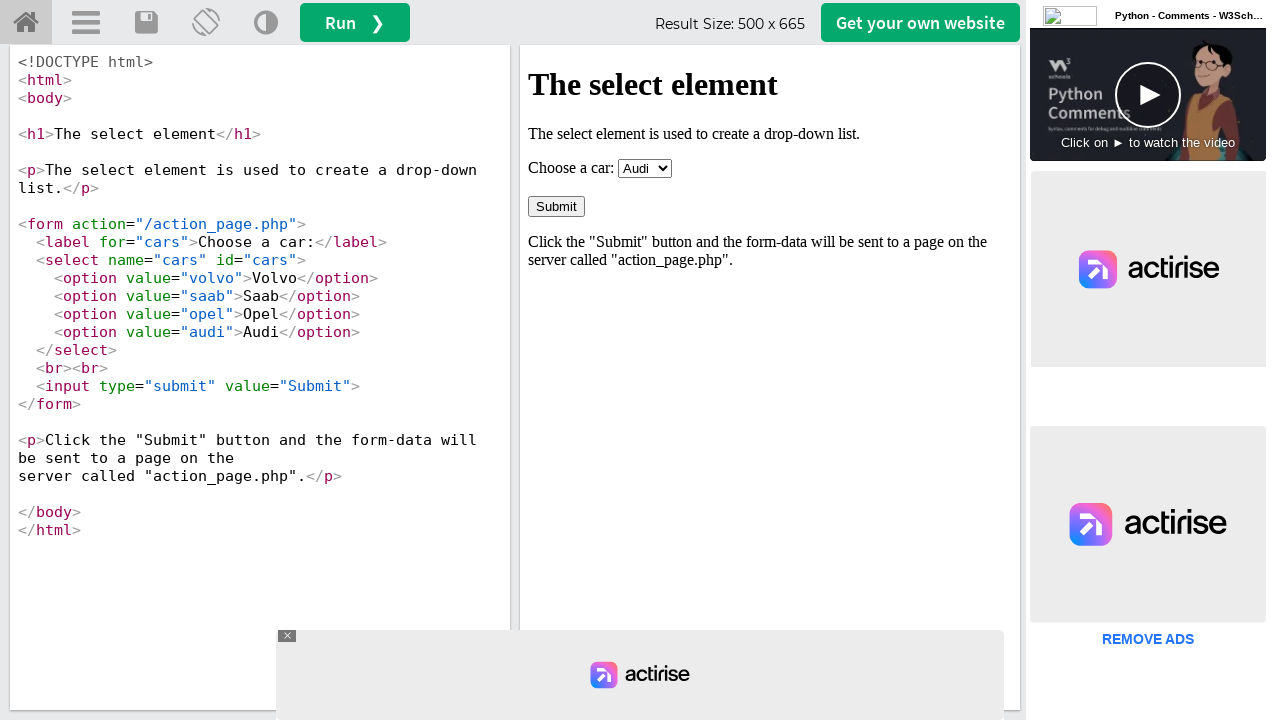

Waited 1000ms to see the selection
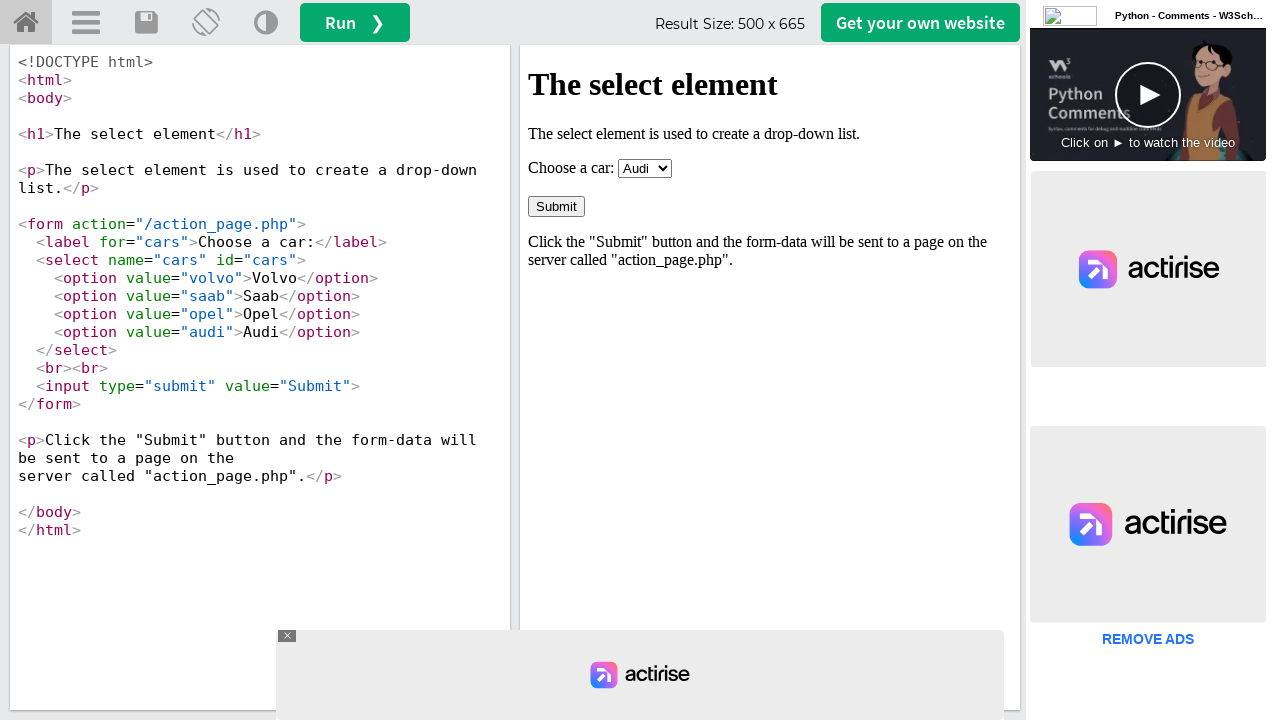

Closed the new tab
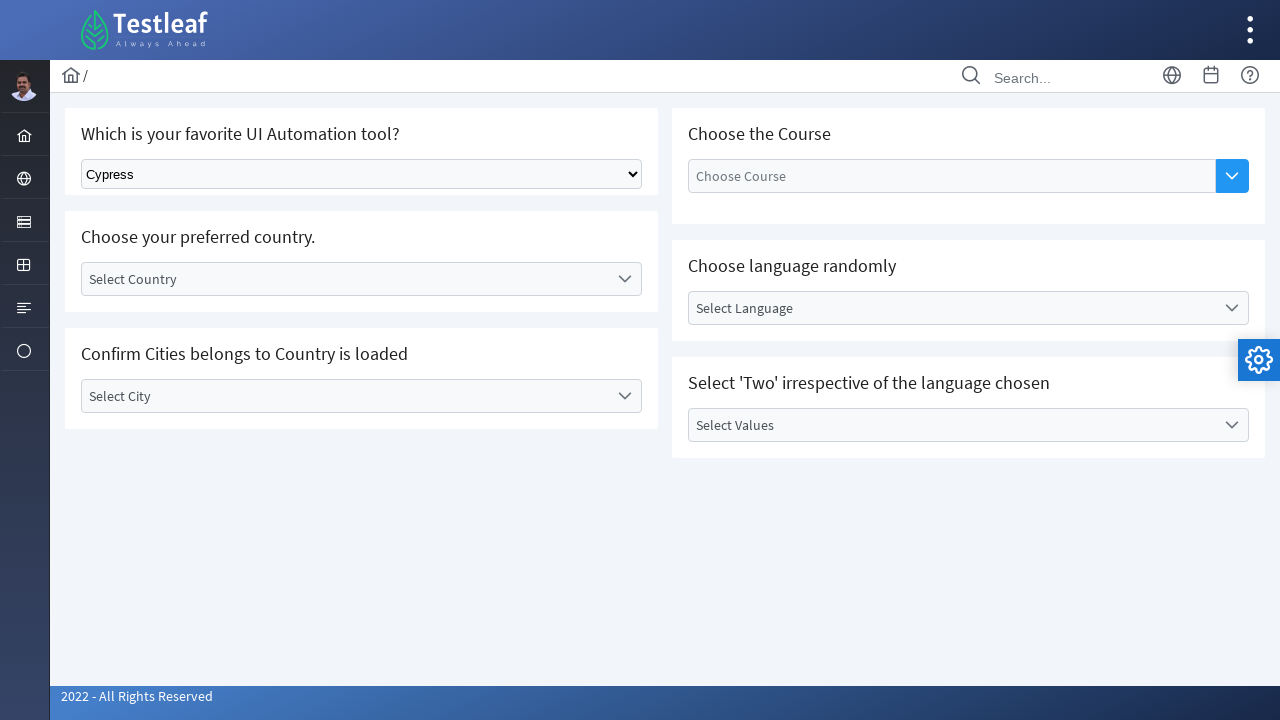

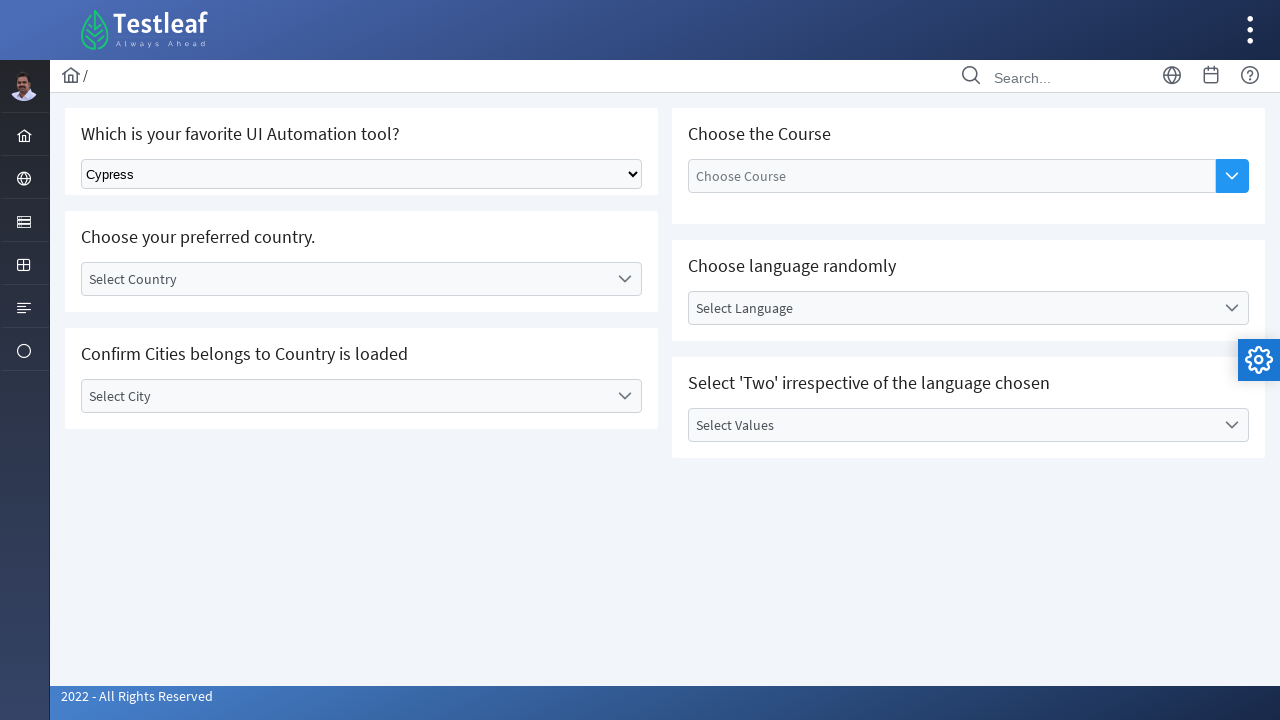